Tests dynamic control behavior by clicking the remove button and verifying checkbox visibility changes

Starting URL: http://the-internet.herokuapp.com/dynamic_controls

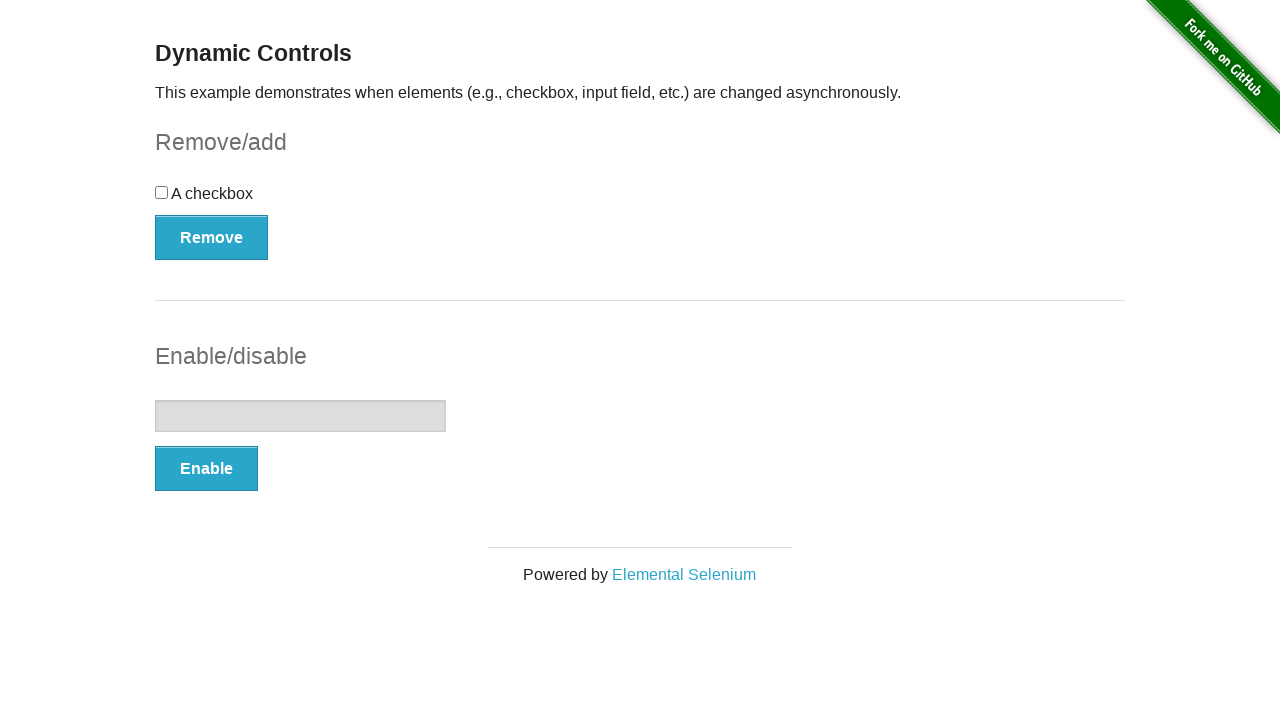

Clicked the Remove button to trigger dynamic behavior at (212, 237) on xpath=//form[@id='checkbox-example']/button
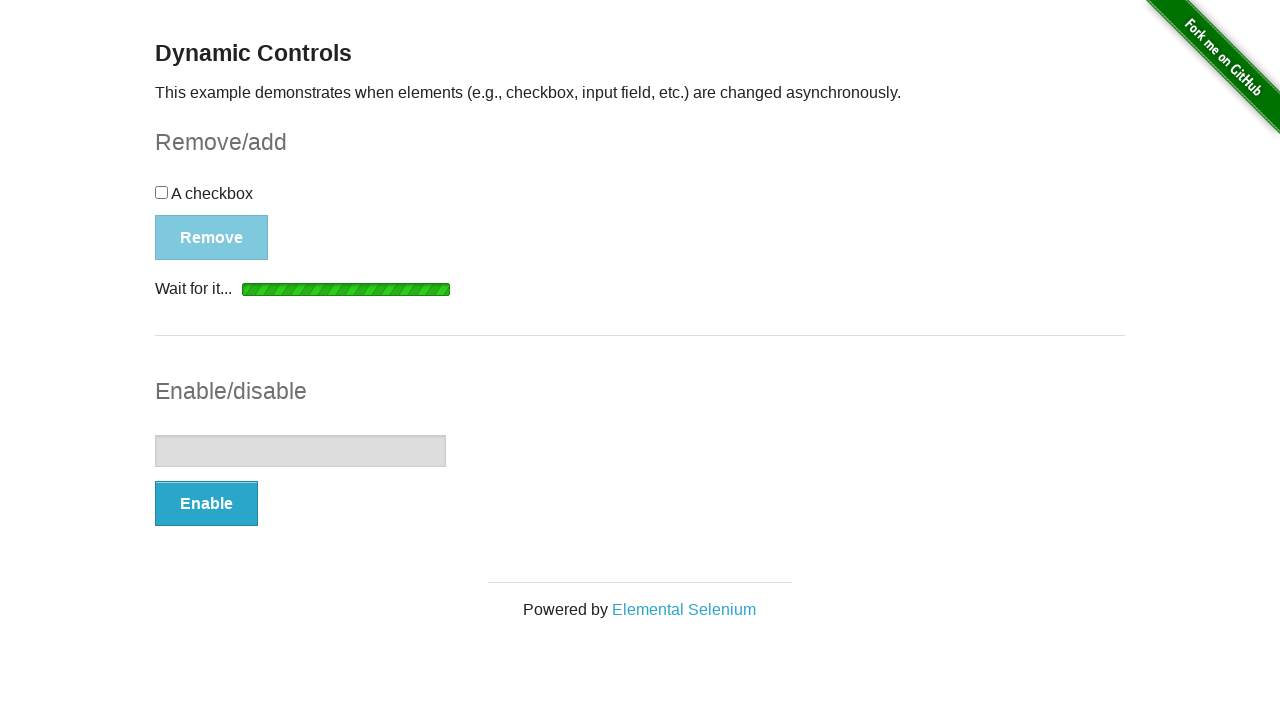

Checkbox element is visible after remove button click
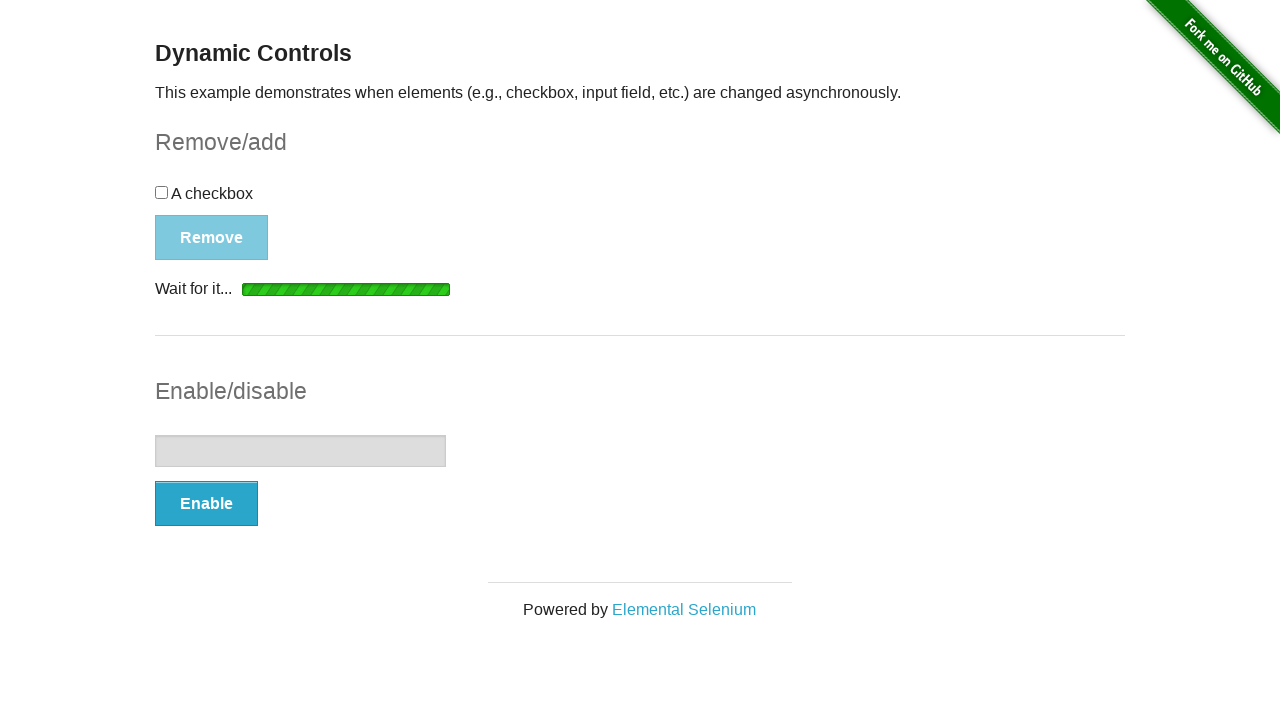

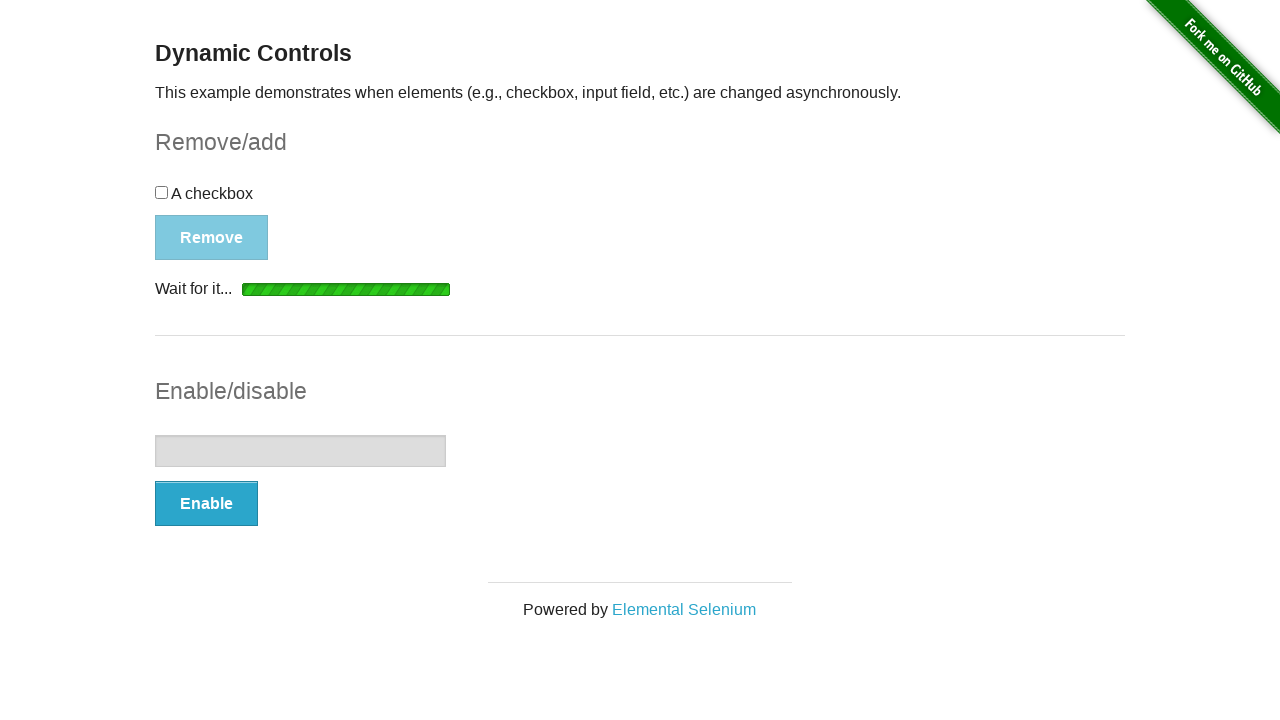